Tests checkbox functionality by selecting all unselected checkboxes and verifying they are checked

Starting URL: https://the-internet.herokuapp.com/checkboxes

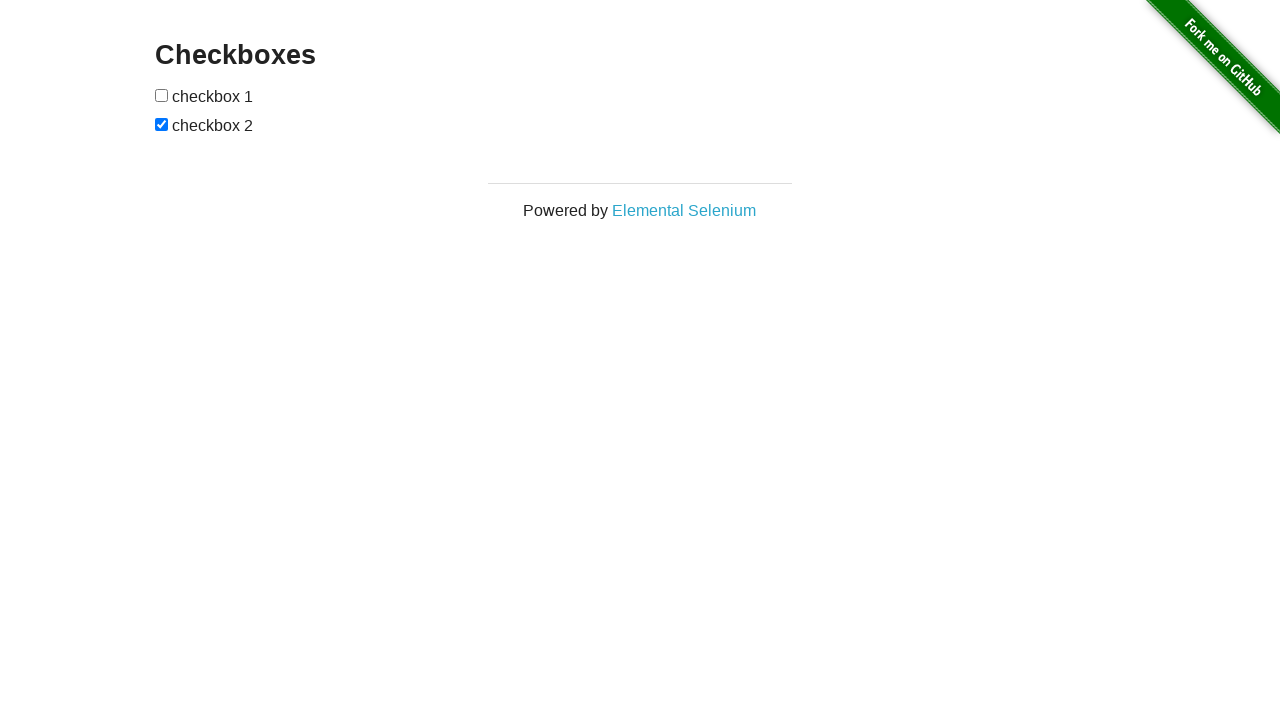

Navigated to checkbox test page
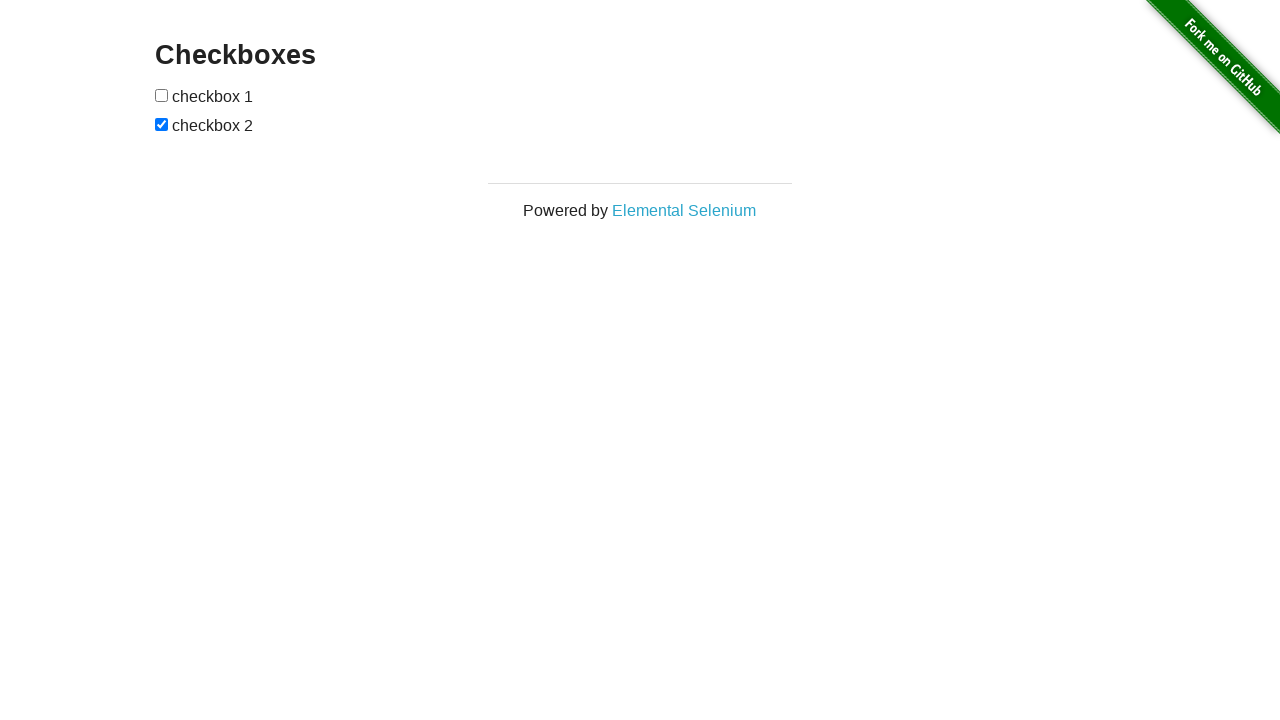

Located all checkboxes on the page
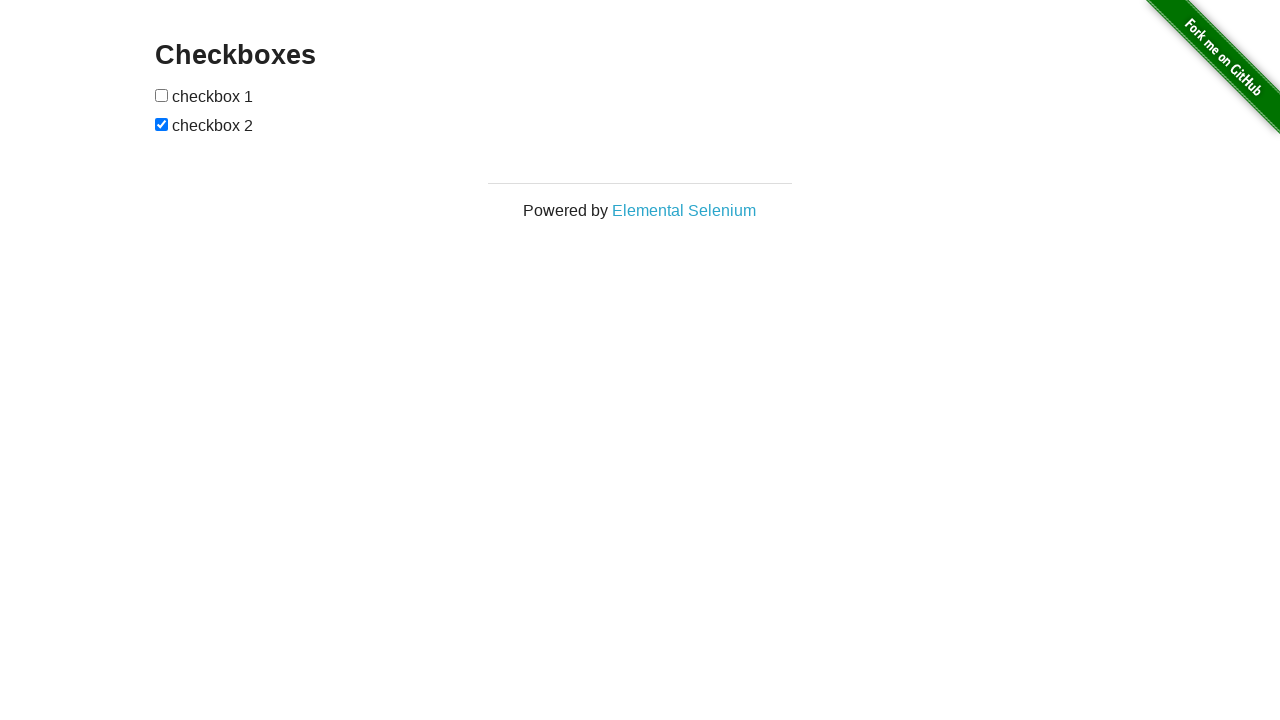

Clicked an unselected checkbox to select it at (162, 95) on input[type='checkbox'] >> nth=0
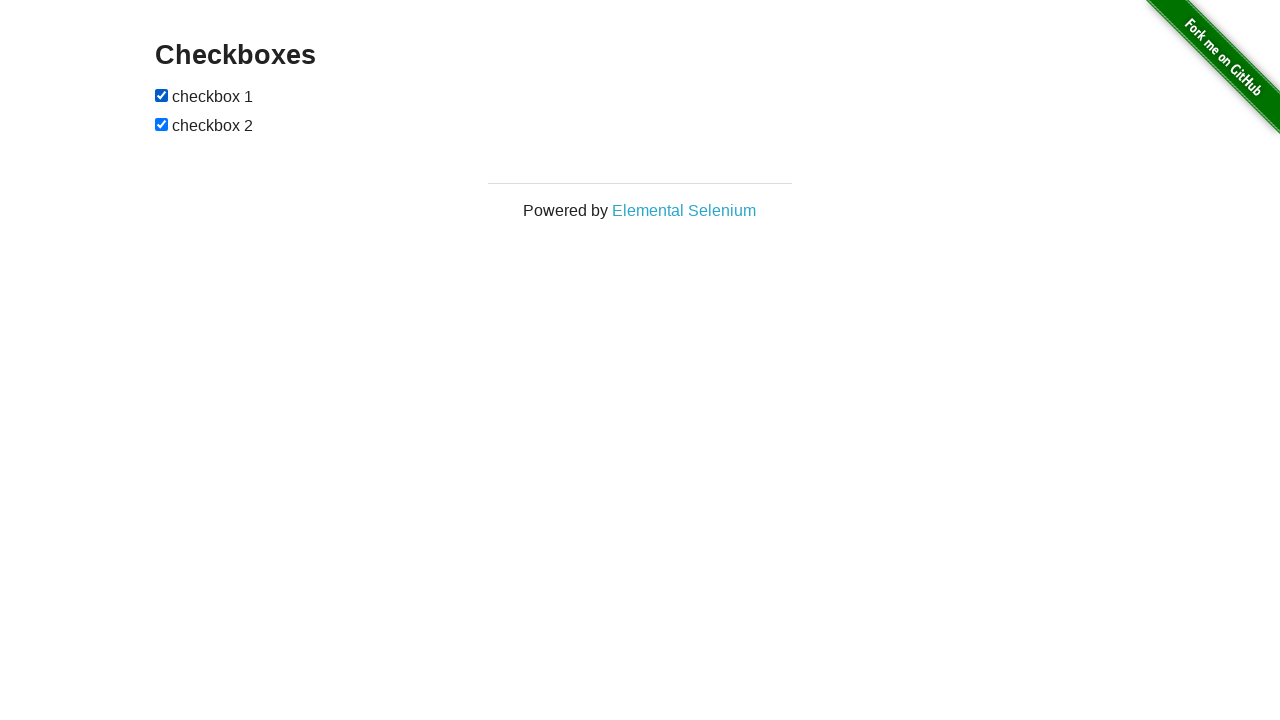

Verified that a checkbox is now checked
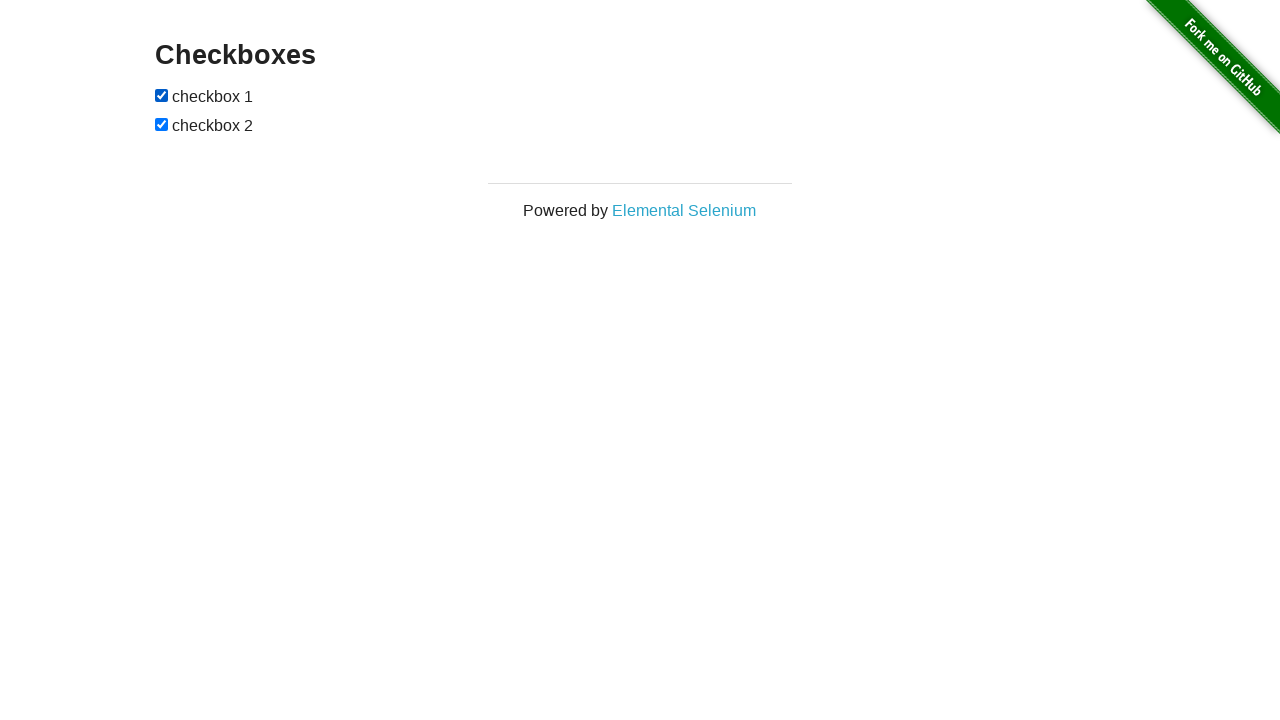

Verified that a checkbox is now checked
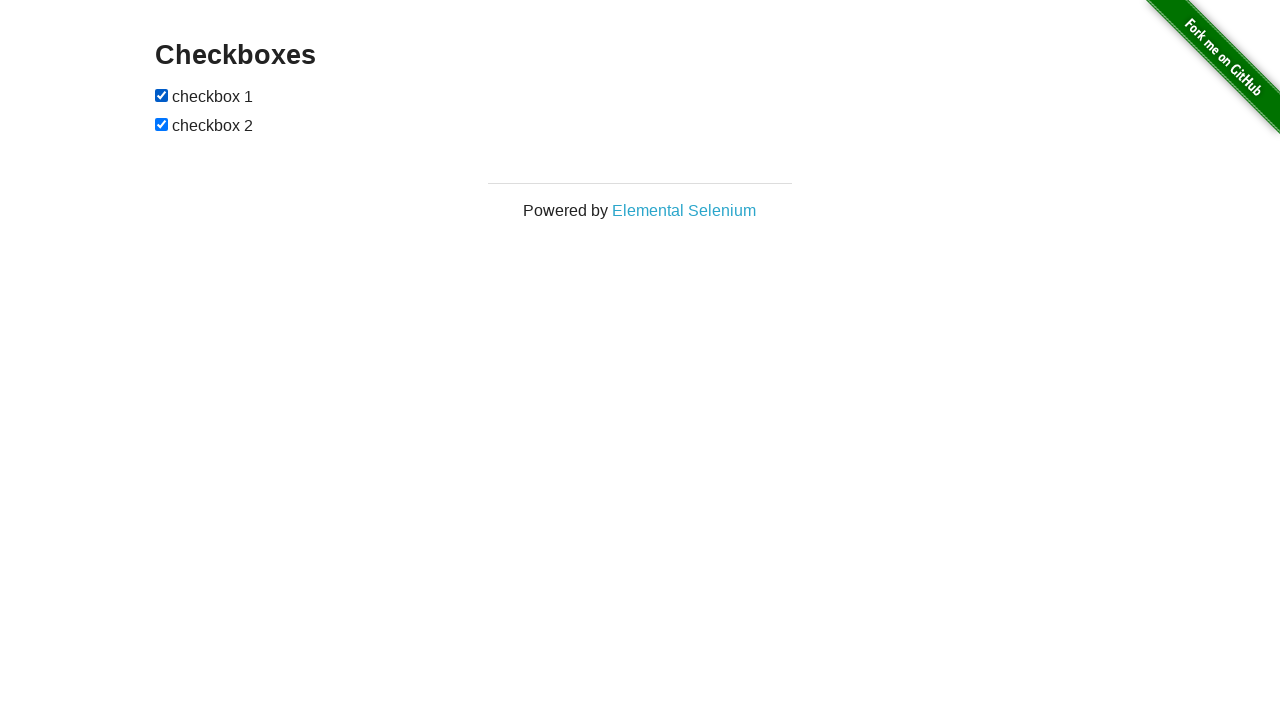

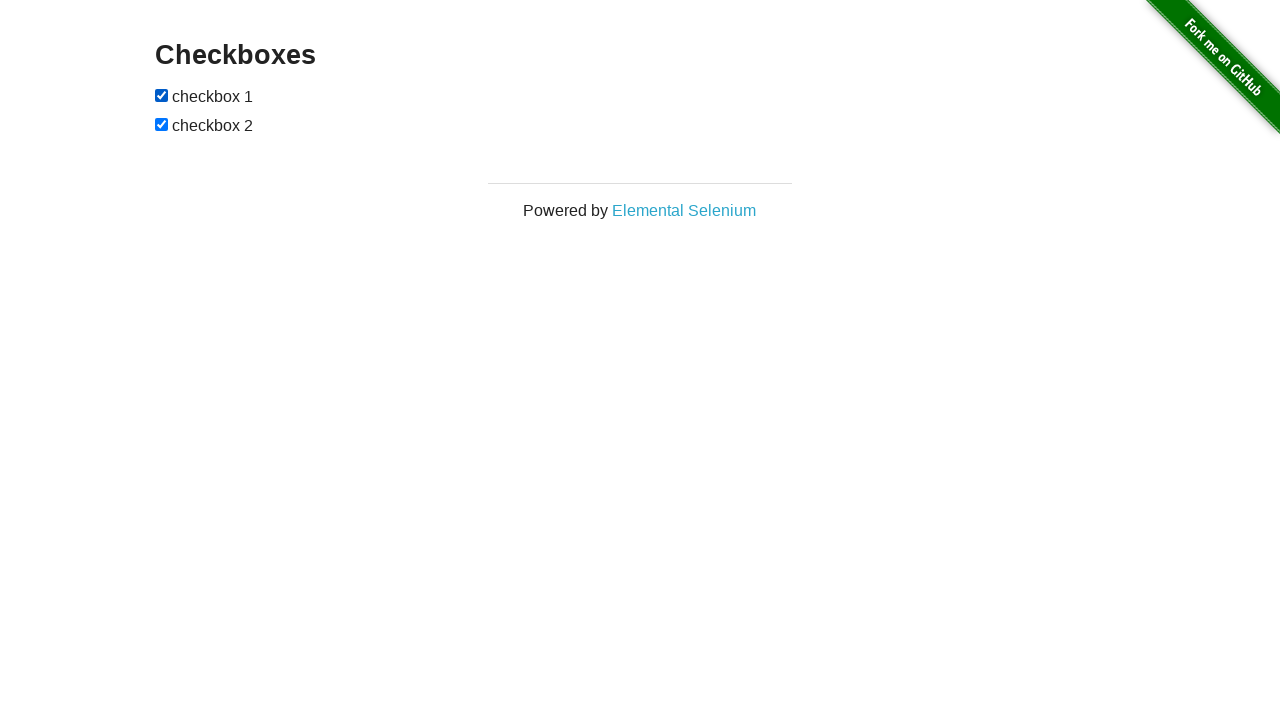